Tests calendar date picker functionality by selecting a specific date (June 15, 2027) through the calendar navigation and verifies the selected values appear correctly in the input fields.

Starting URL: https://rahulshettyacademy.com/seleniumPractise/#/offers

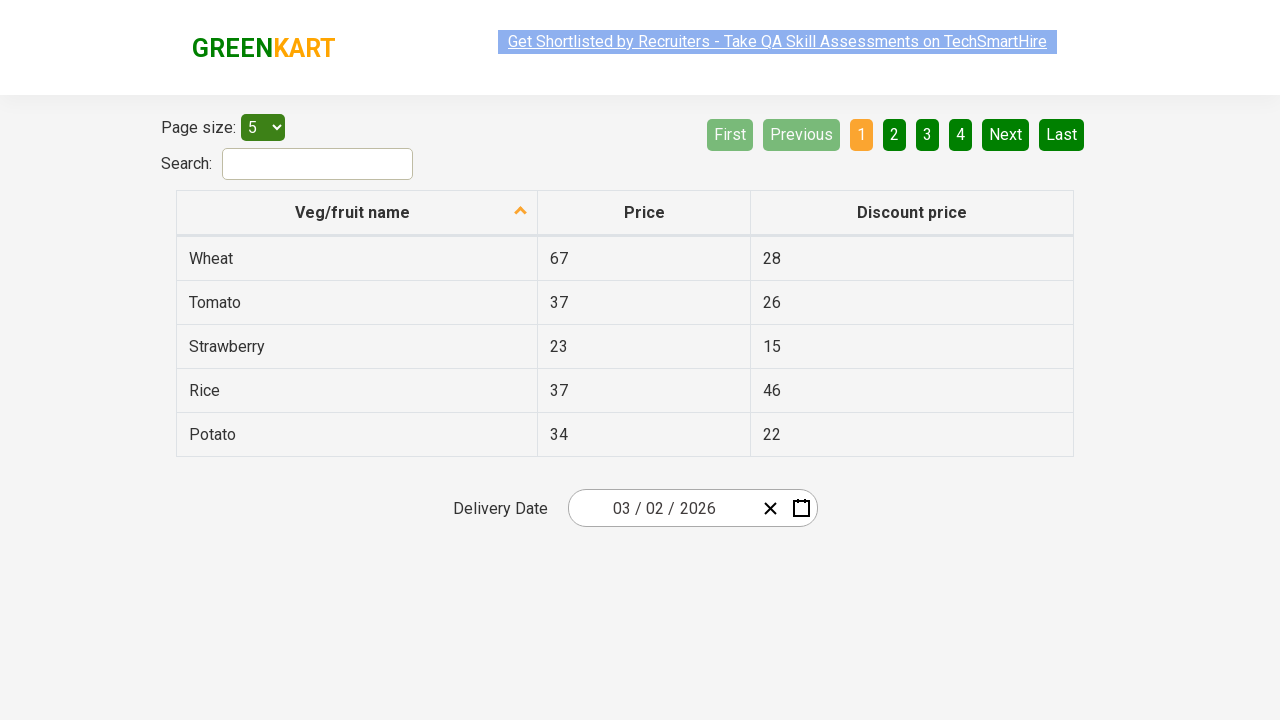

Clicked date picker input group to open calendar at (662, 508) on .react-date-picker__inputGroup
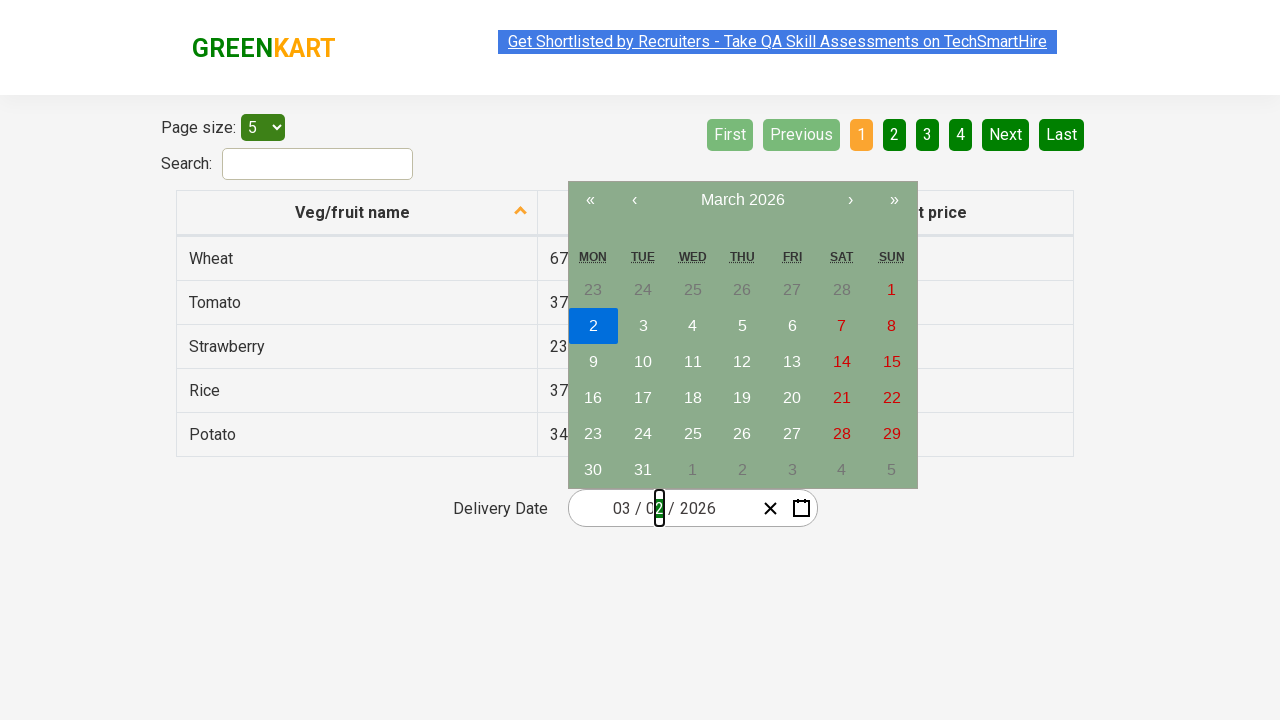

Clicked navigation label to switch to month view at (742, 200) on .react-calendar__navigation__label
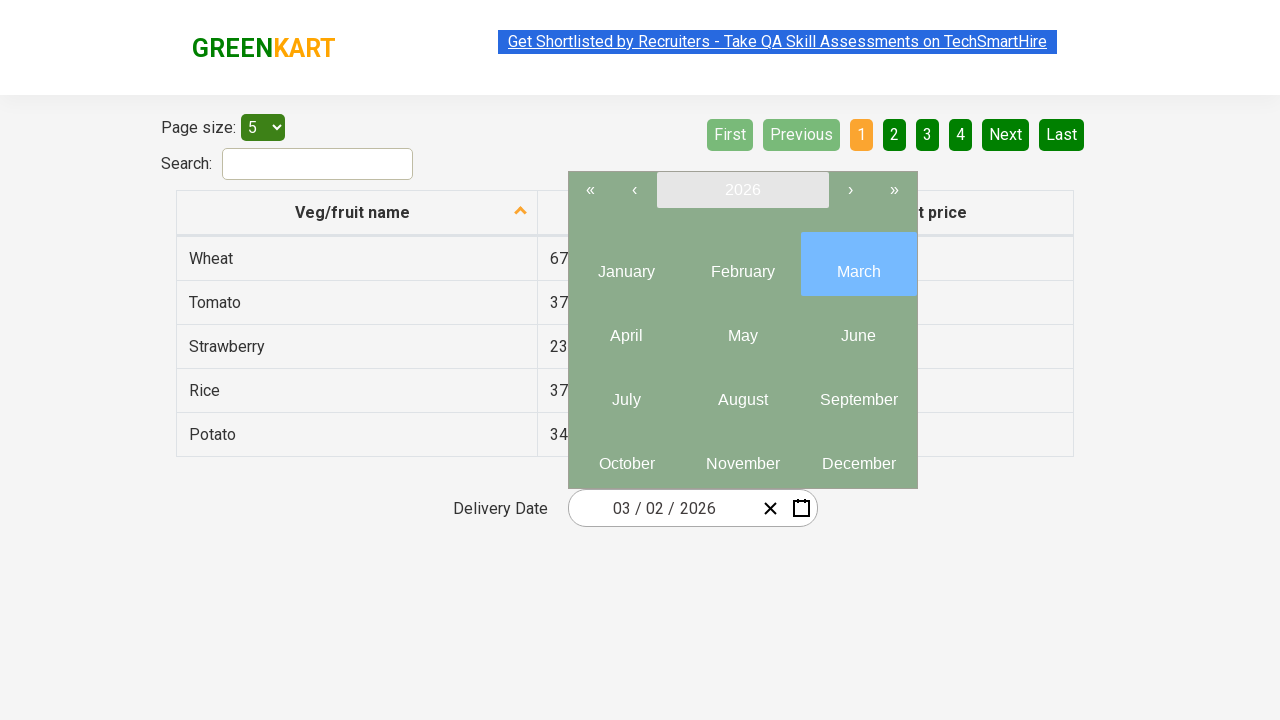

Clicked navigation label again to switch to year view at (742, 190) on .react-calendar__navigation__label
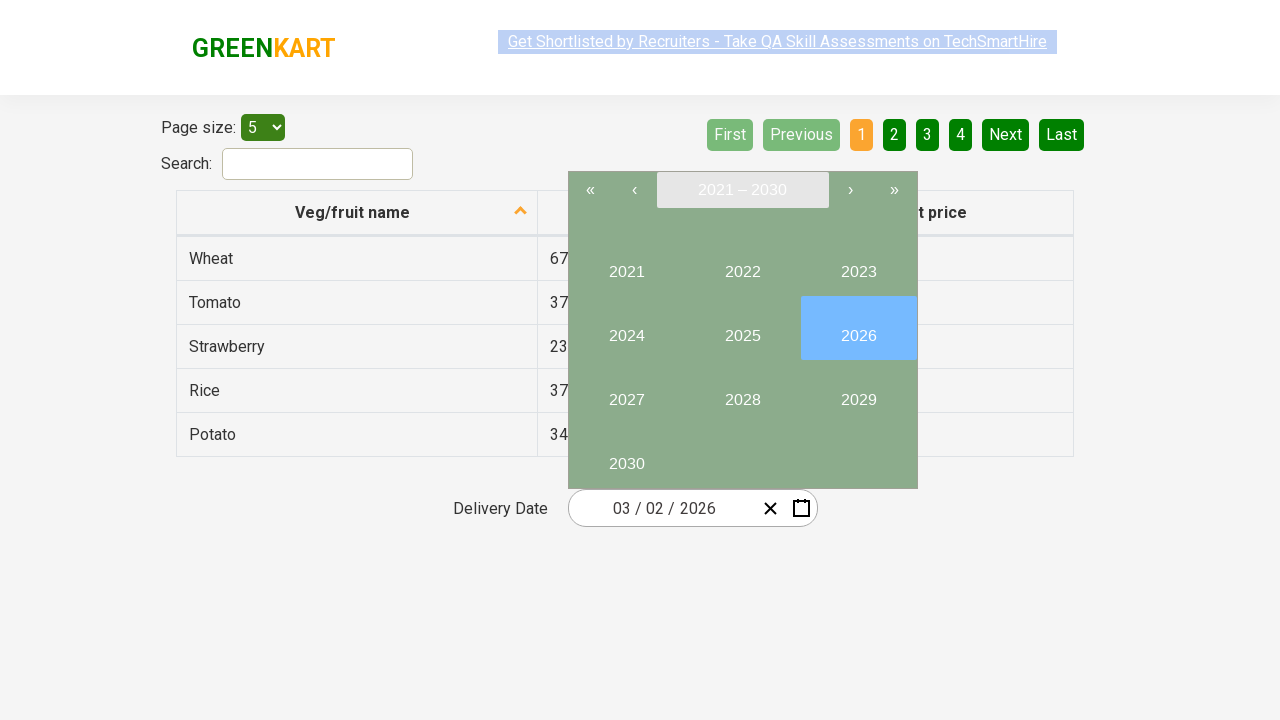

Selected year 2027 at (626, 392) on internal:text="2027"i
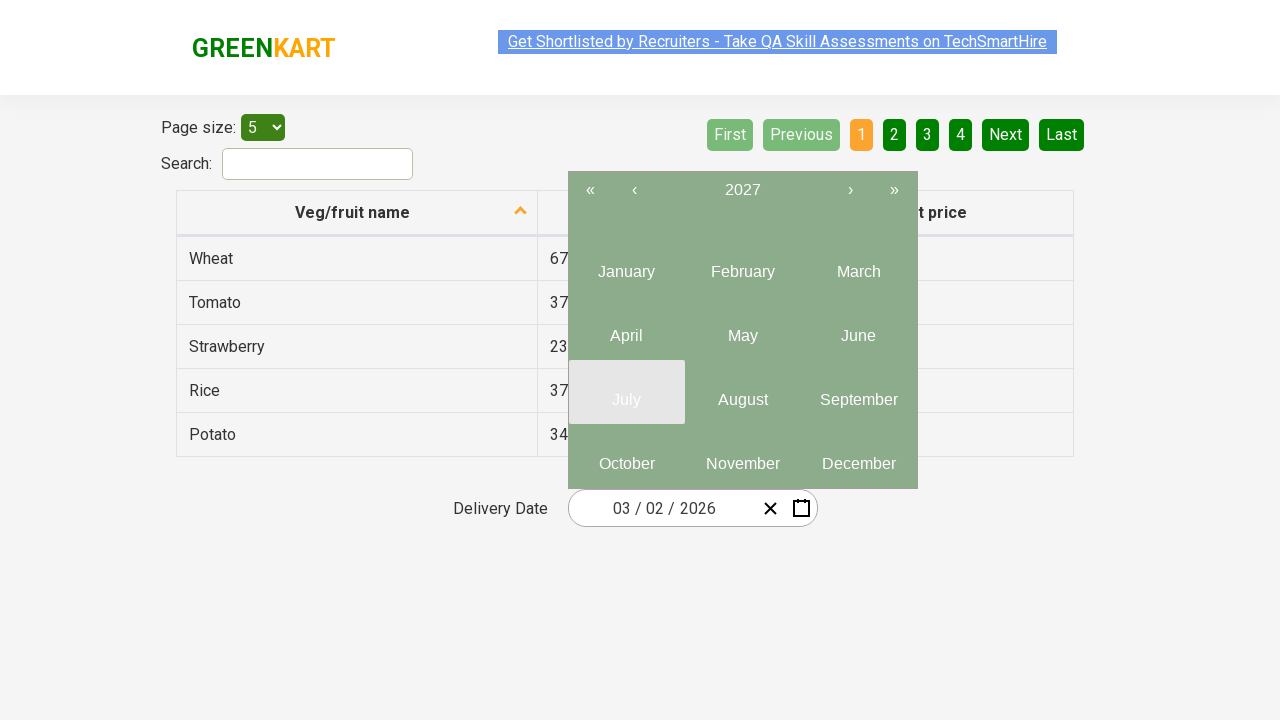

Selected month 6 (June) from month view at (858, 328) on .react-calendar__year-view__months__month >> nth=5
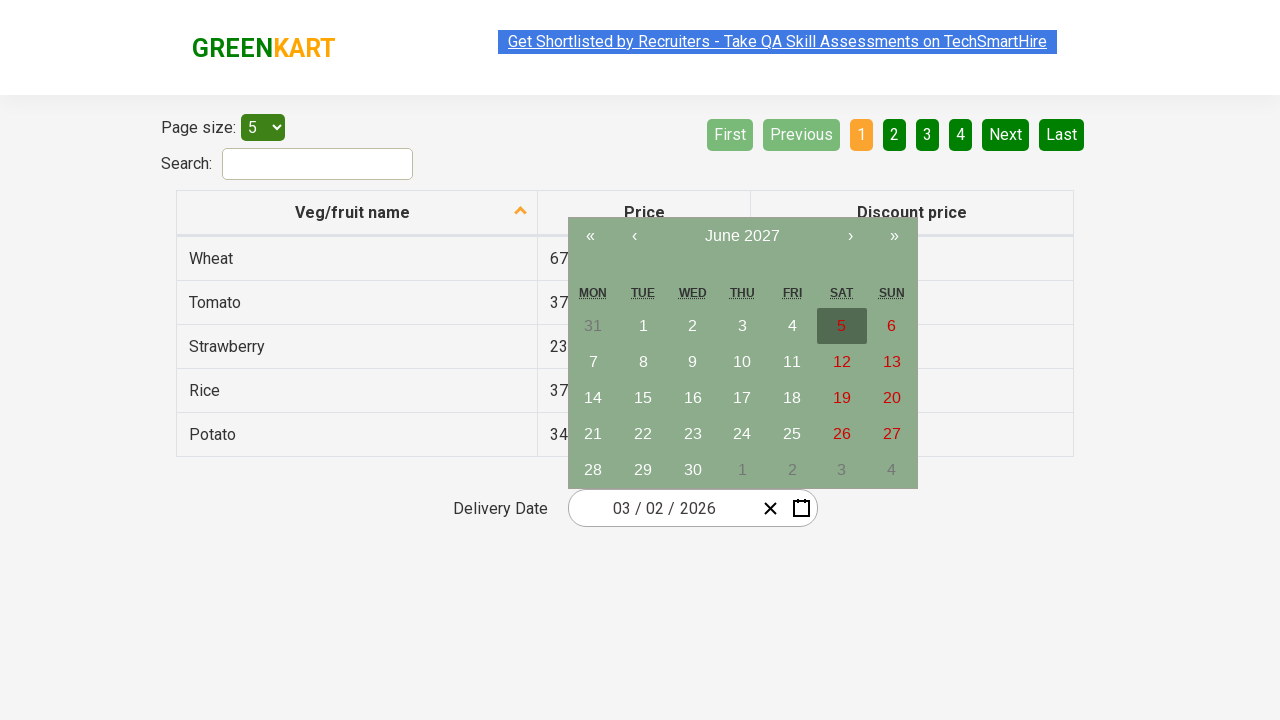

Selected date 15 from calendar at (643, 398) on //abbr[text()='15']
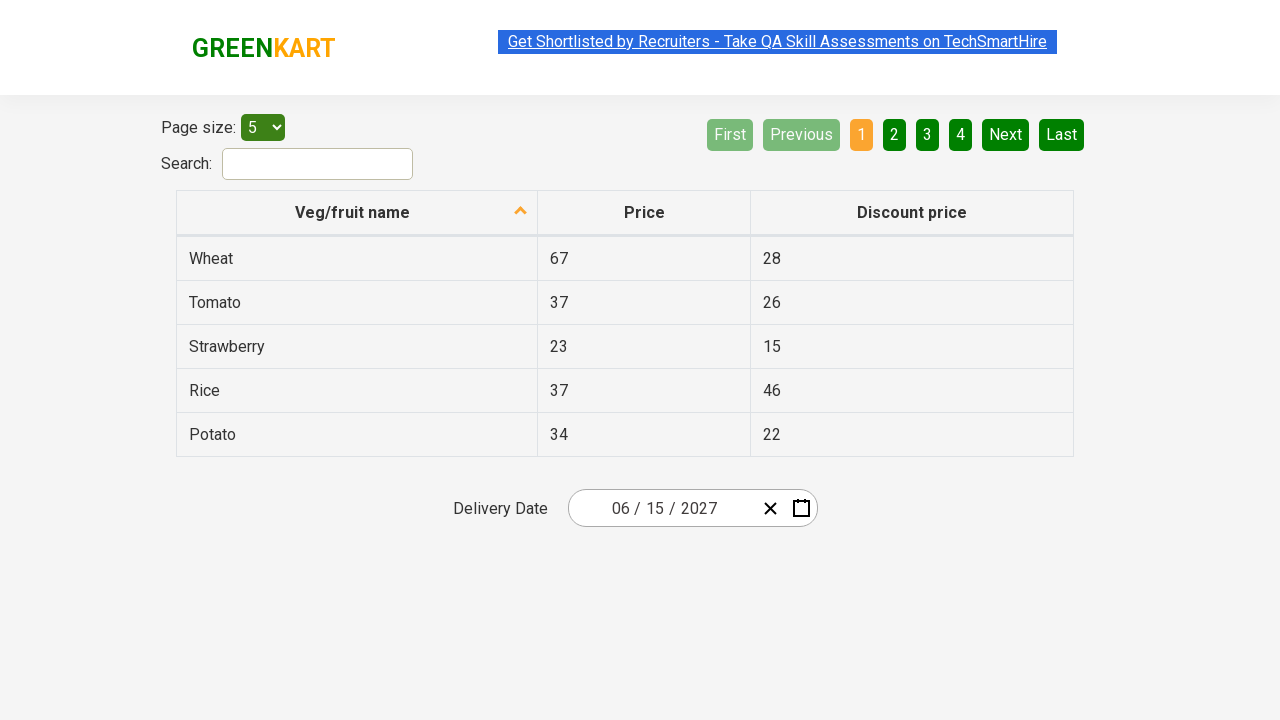

Retrieved value from input field 0: 6
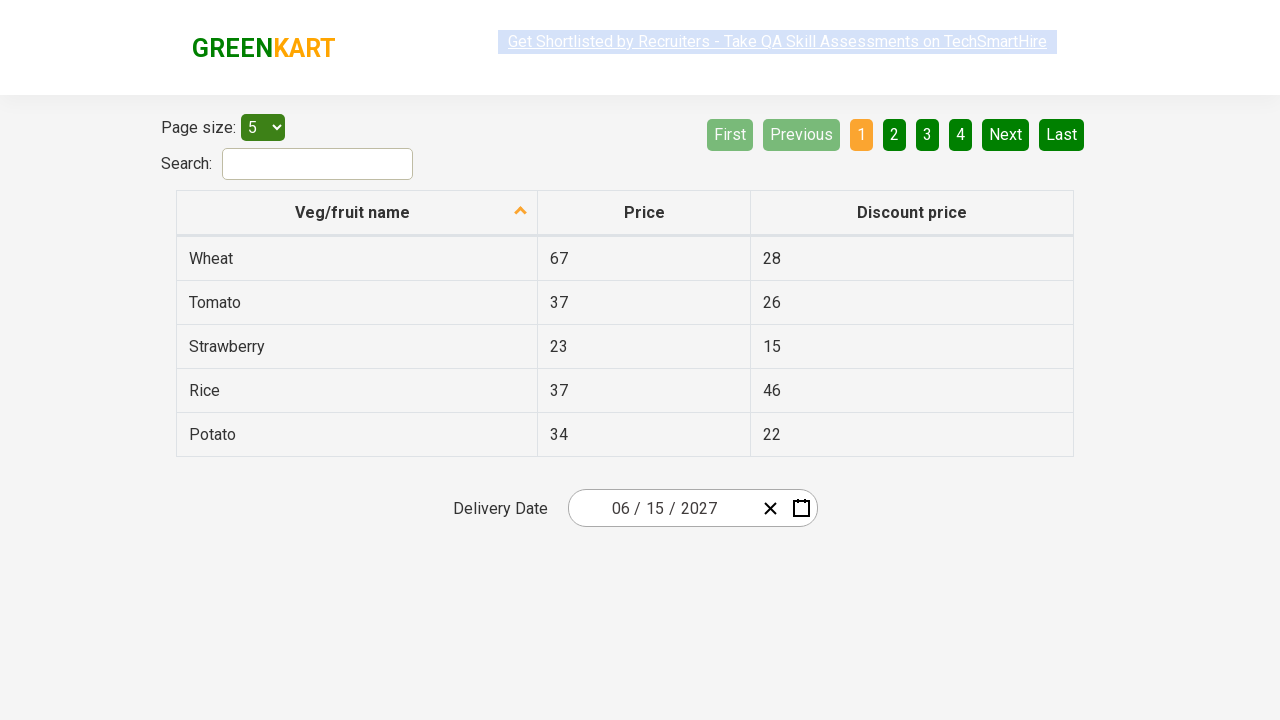

Verified input field 0 contains expected value 6
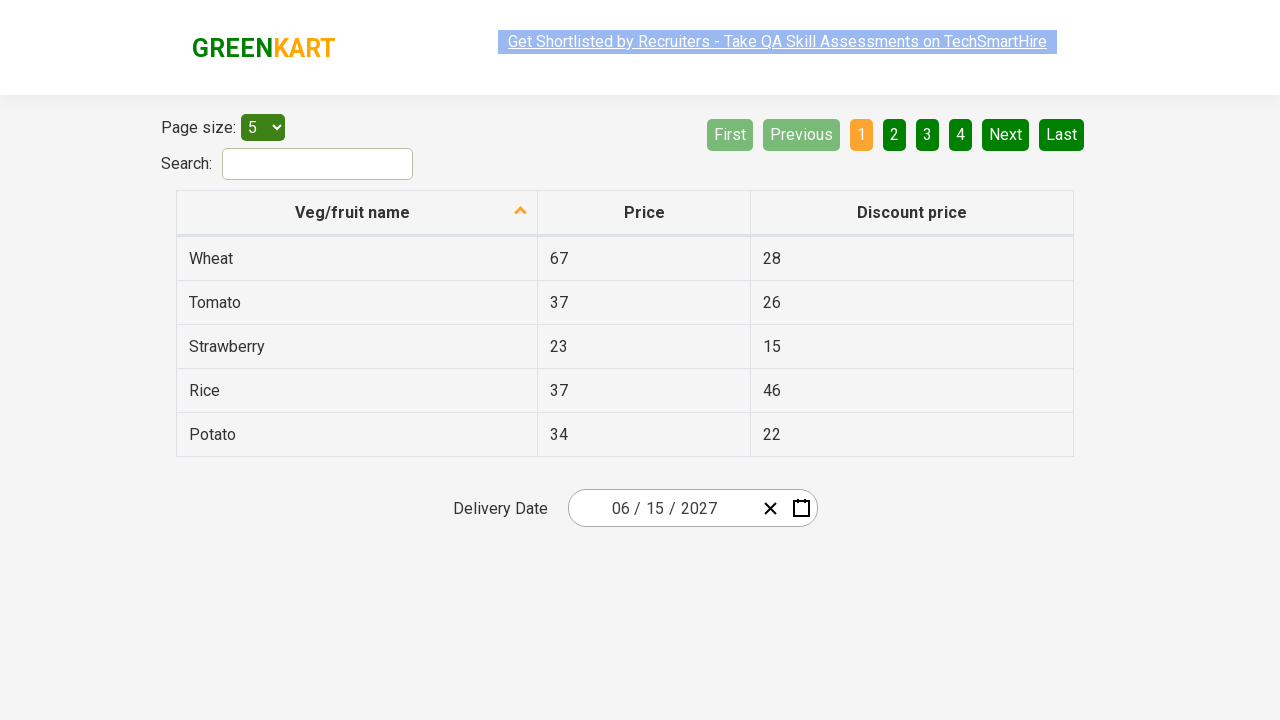

Retrieved value from input field 1: 15
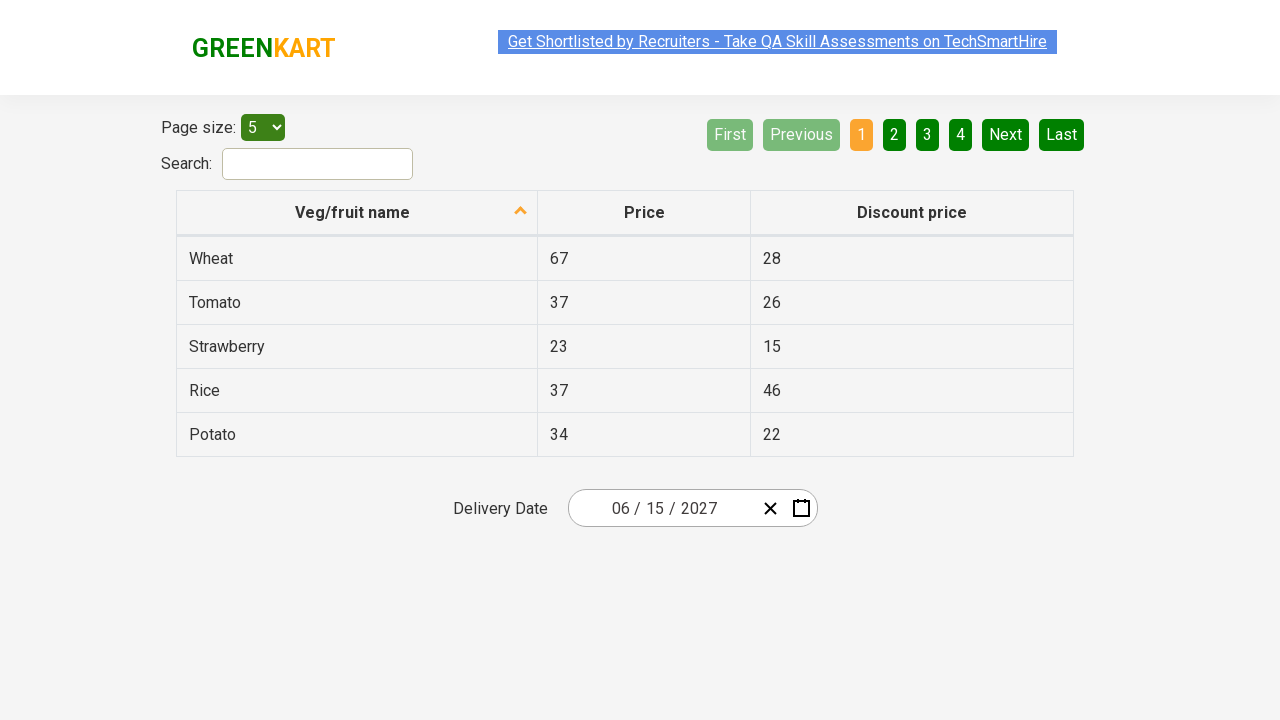

Verified input field 1 contains expected value 15
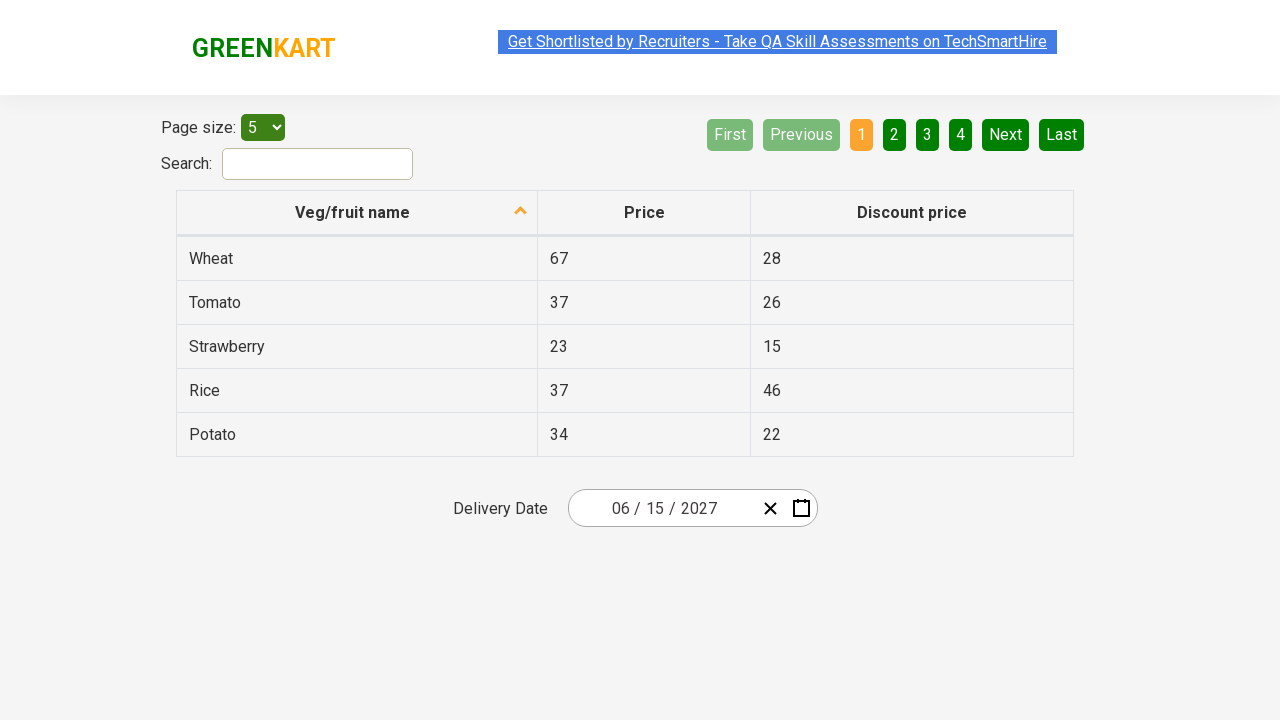

Retrieved value from input field 2: 2027
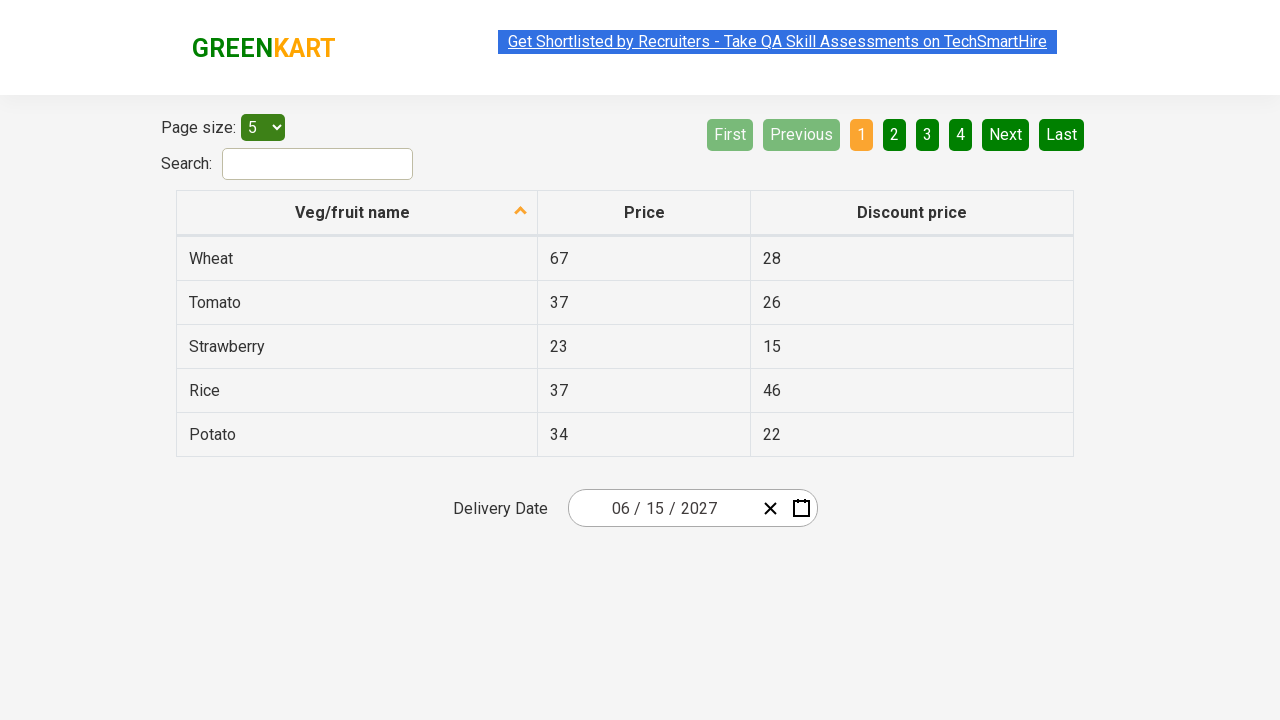

Verified input field 2 contains expected value 2027
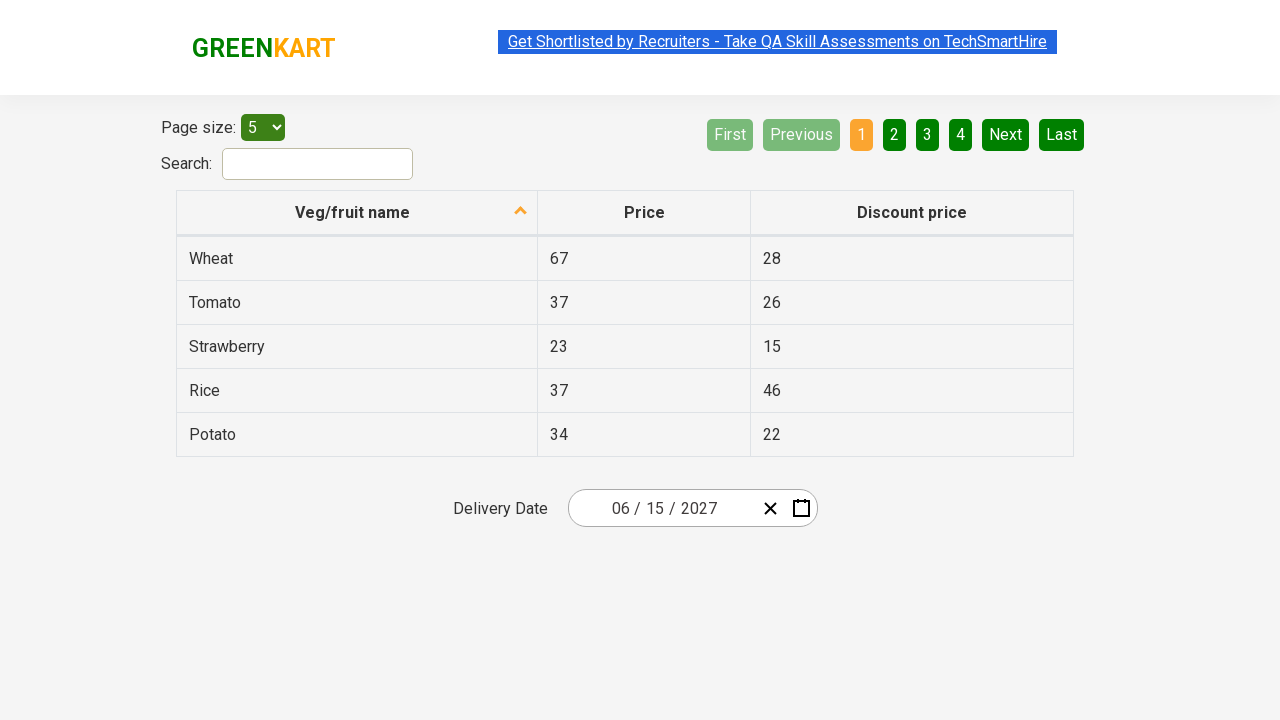

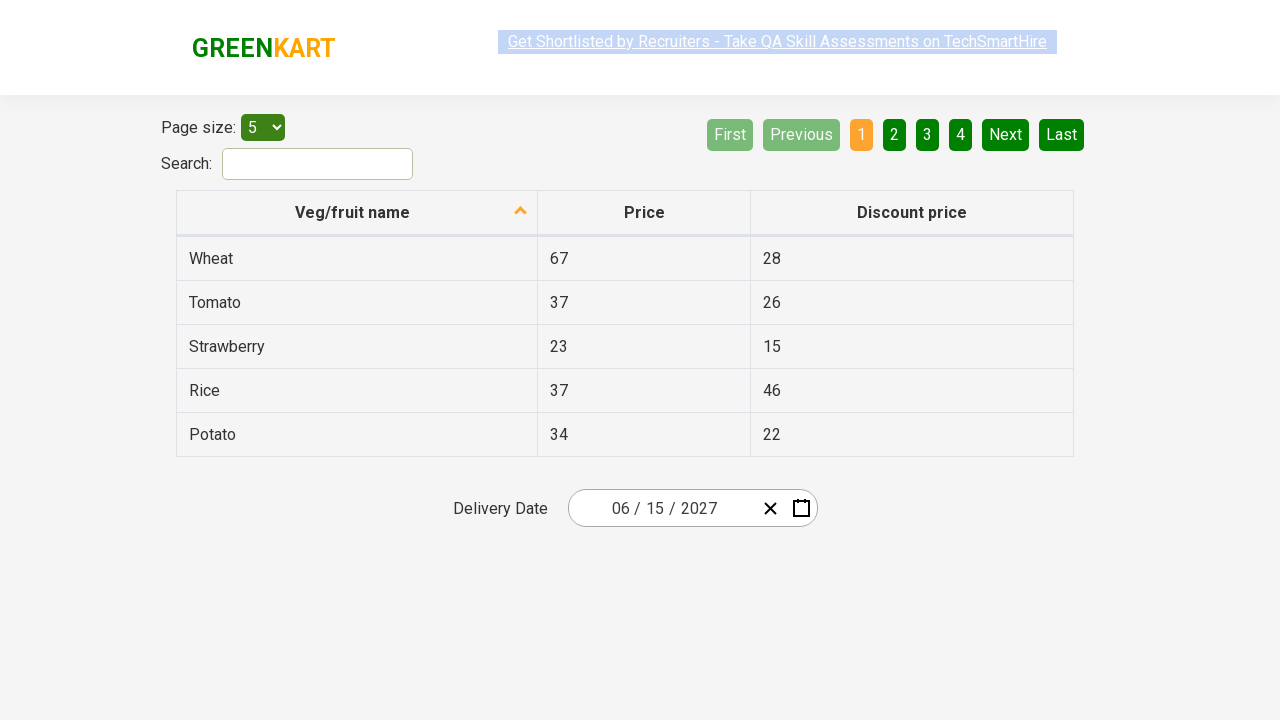